Tests an e-commerce shopping flow by adding specific vegetables (Cucumber, Brocolli, Beetroot, Carrot) to the cart, proceeding to checkout, and applying a promo code to verify the discount functionality.

Starting URL: https://rahulshettyacademy.com/seleniumPractise/#/

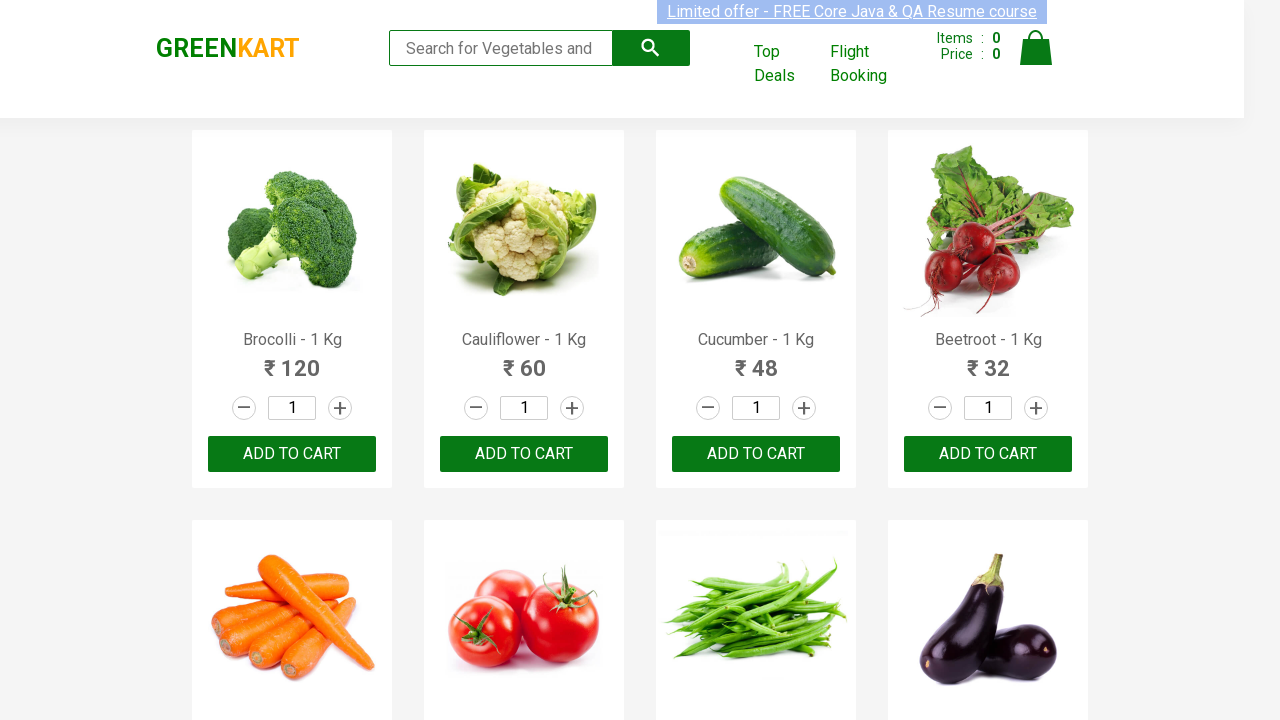

Waited for product names to load on Greenkart page
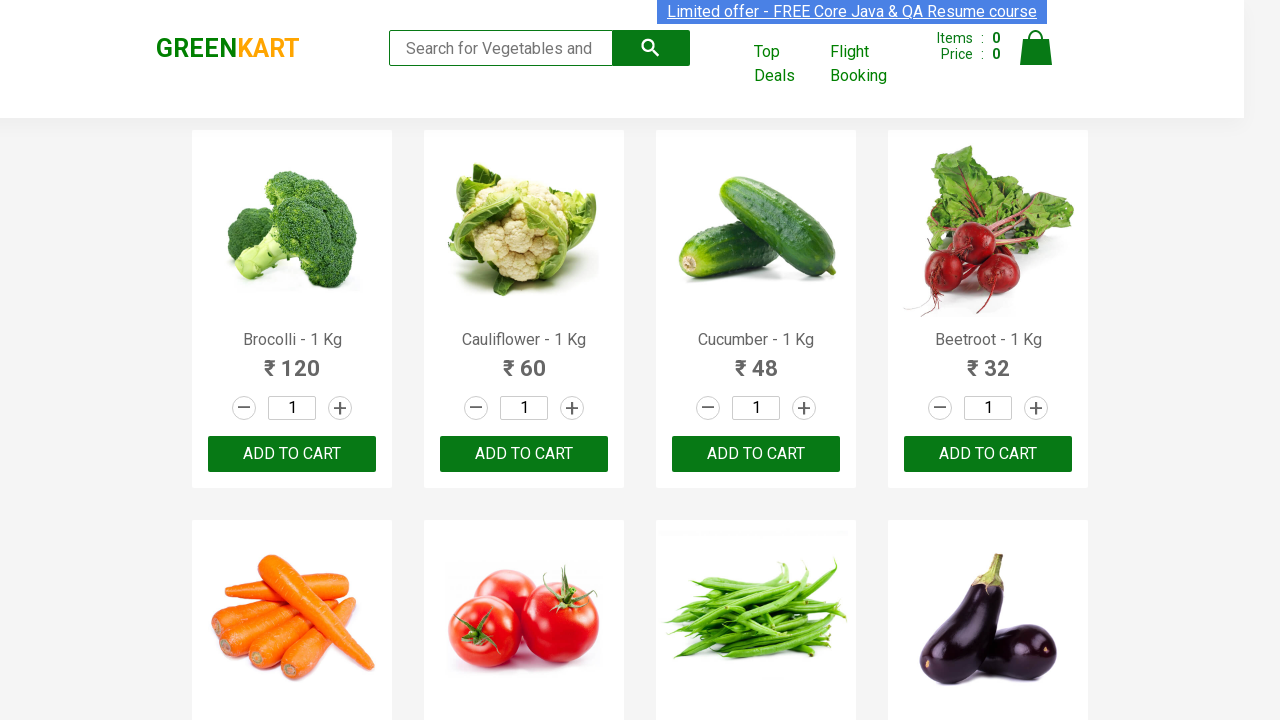

Retrieved all product name elements
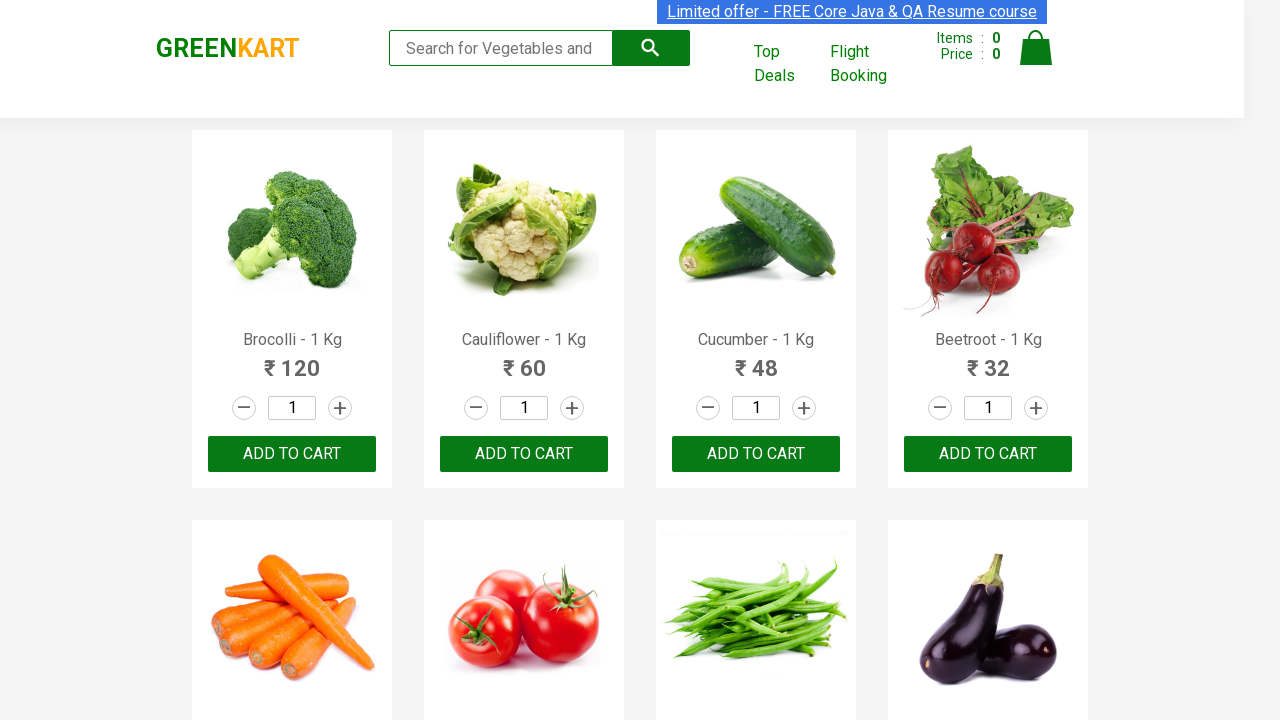

Retrieved all add to cart buttons
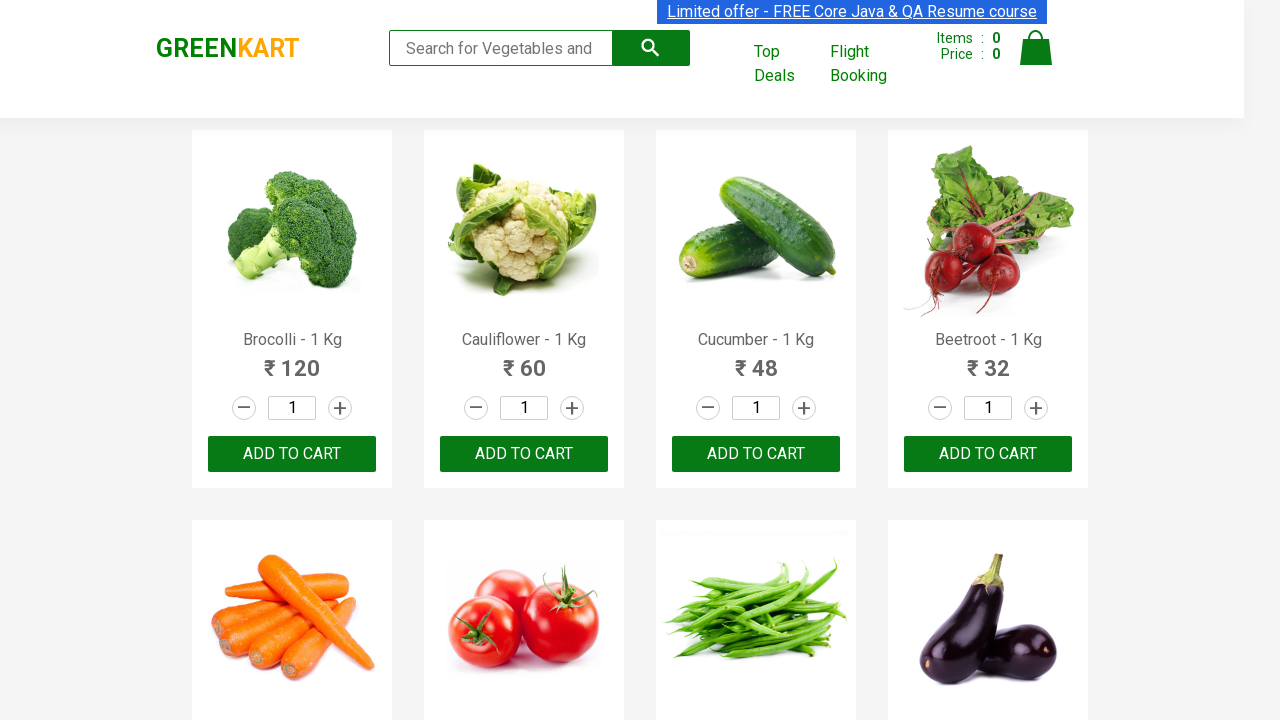

Added Brocolli to cart at (292, 454) on xpath=//div[@class='product-action']/button >> nth=0
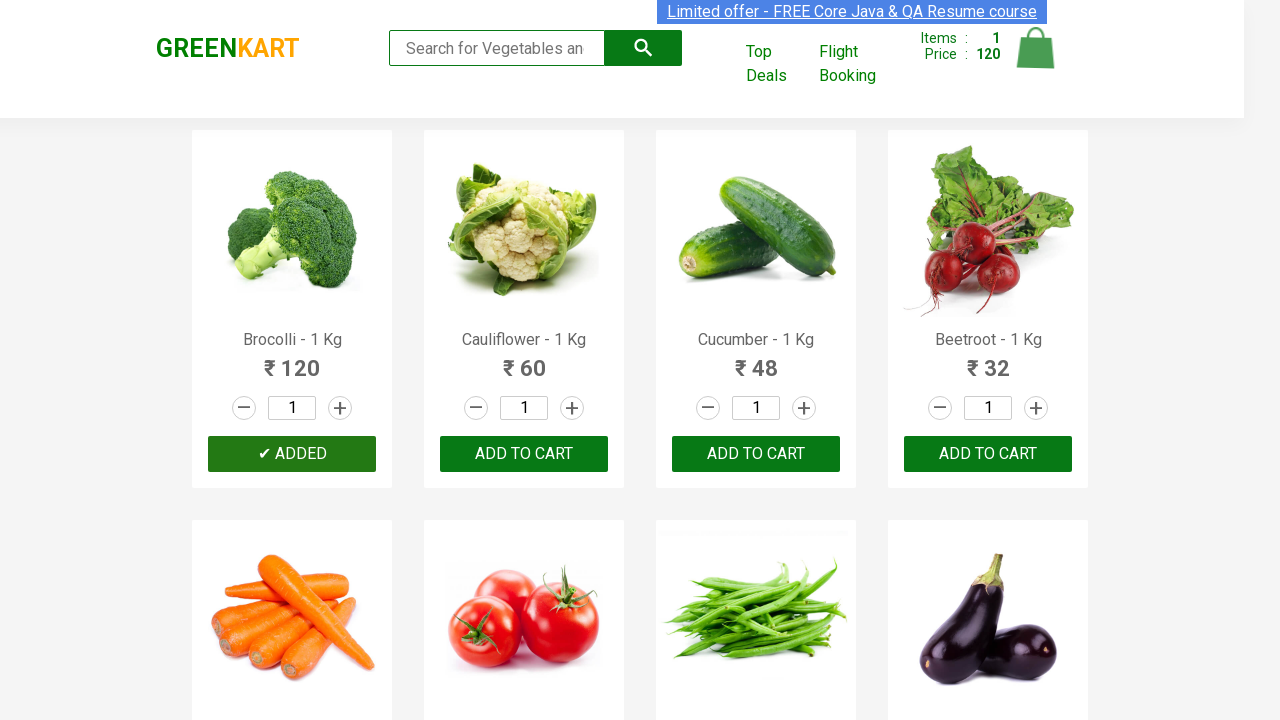

Added Cucumber to cart at (756, 454) on xpath=//div[@class='product-action']/button >> nth=2
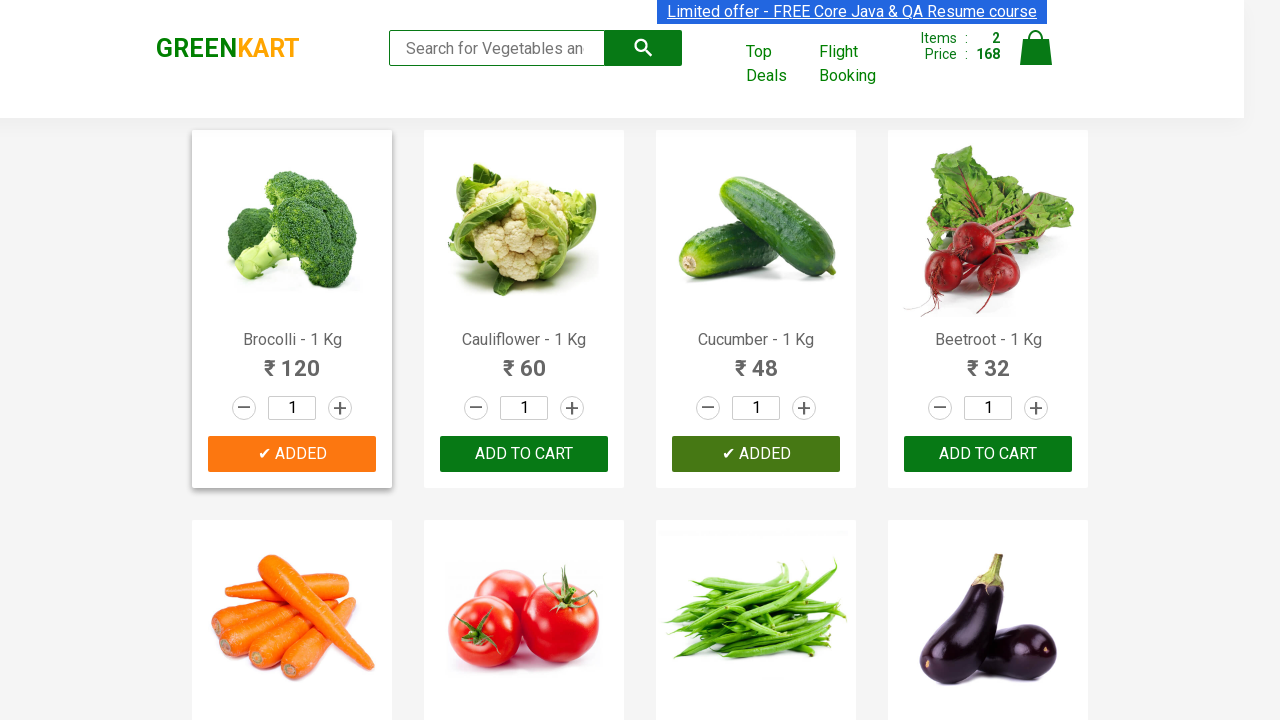

Added Beetroot to cart at (988, 454) on xpath=//div[@class='product-action']/button >> nth=3
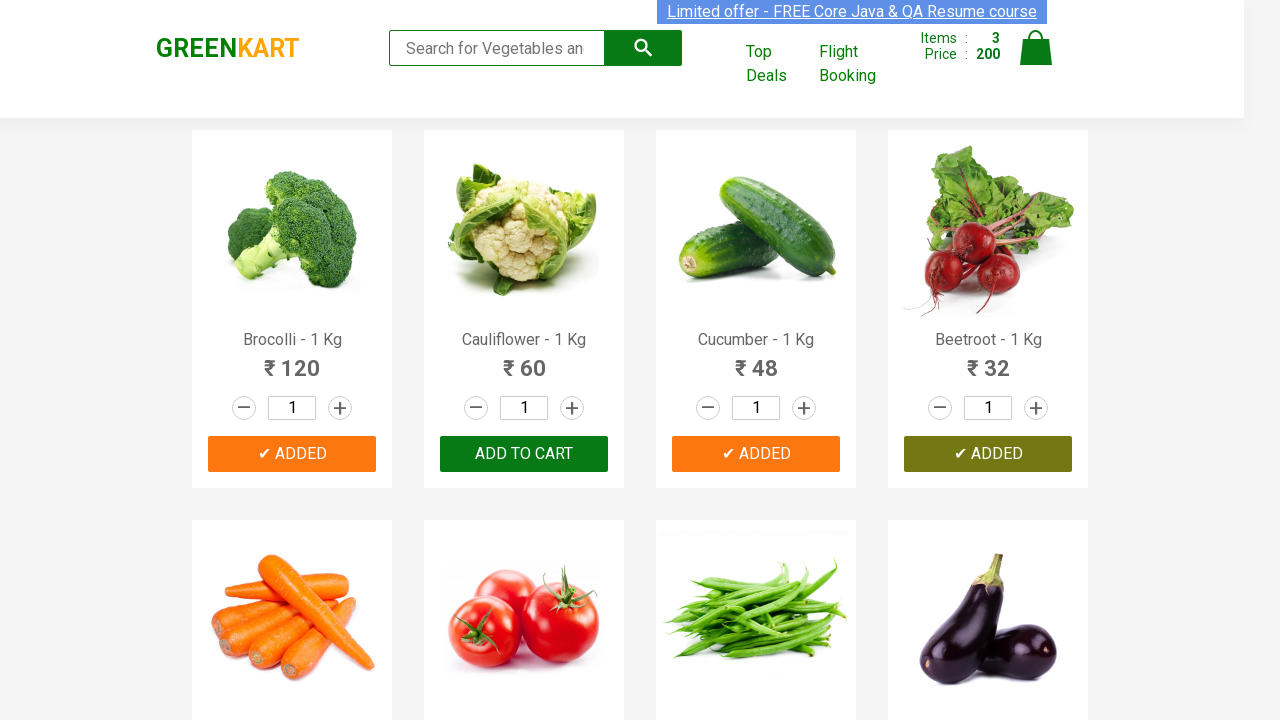

Added Carrot to cart at (292, 360) on xpath=//div[@class='product-action']/button >> nth=4
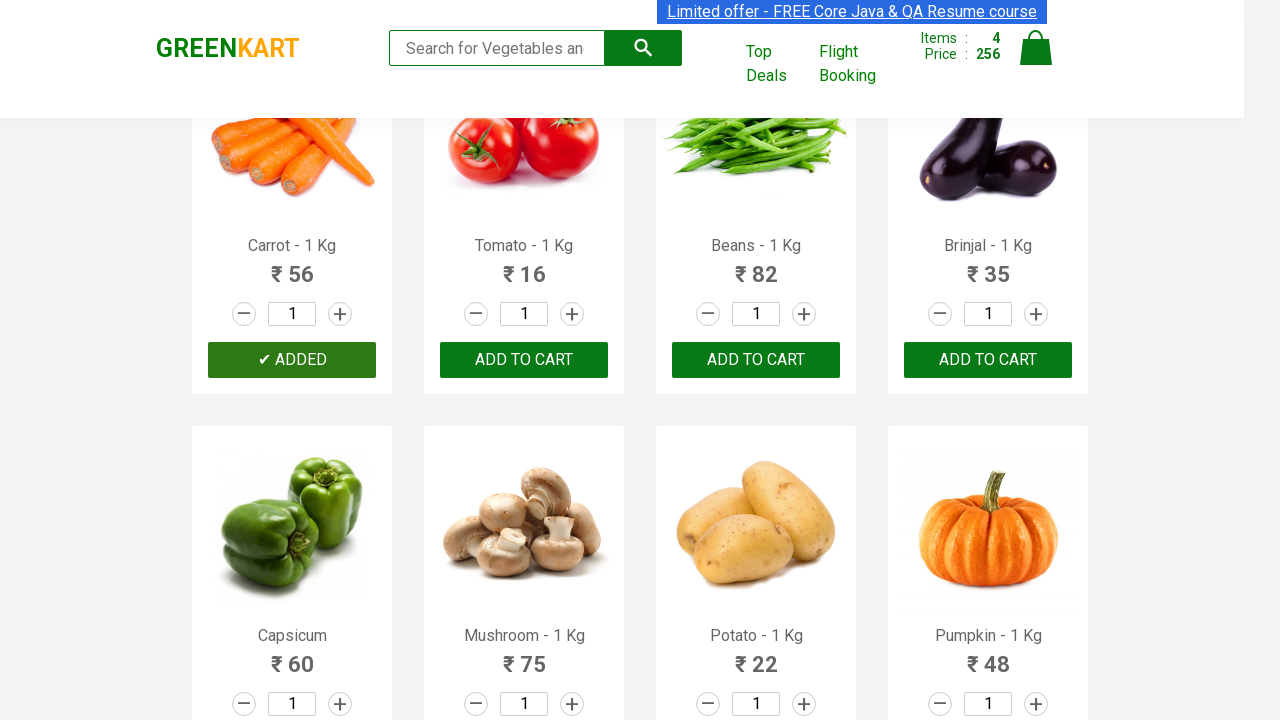

Clicked on cart icon to view cart at (1036, 48) on img[alt='Cart']
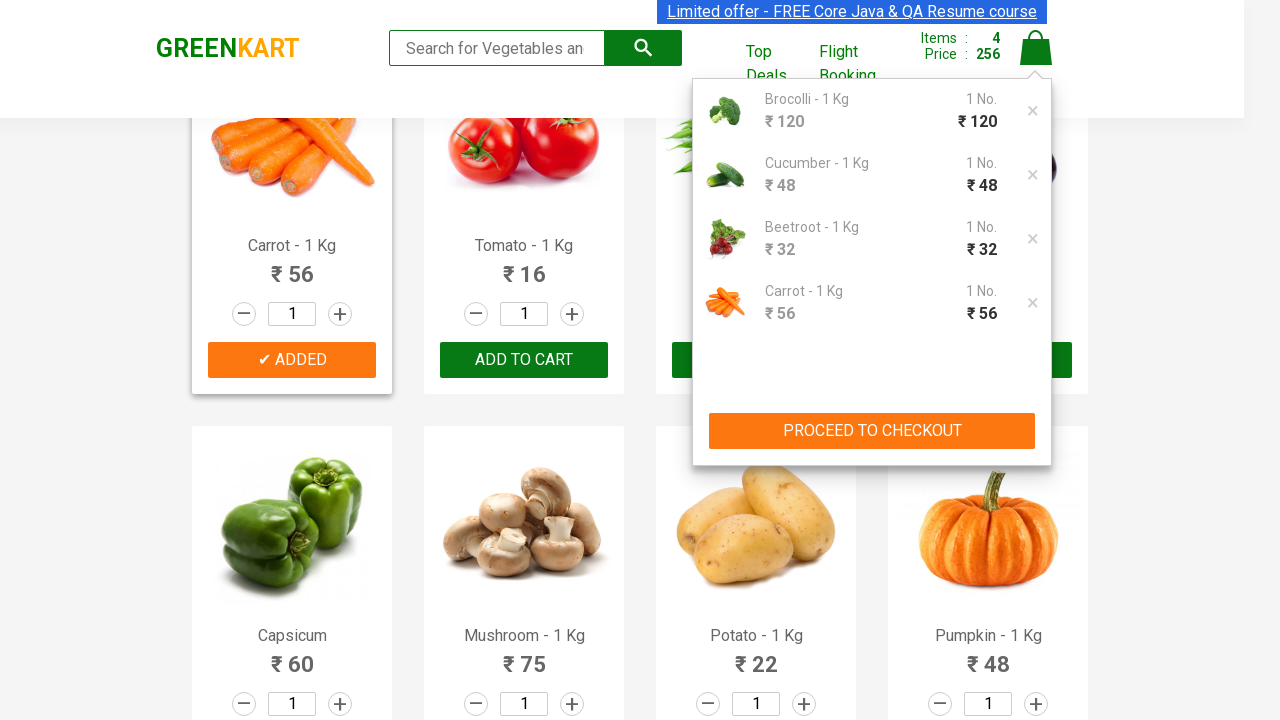

Clicked PROCEED TO CHECKOUT button at (872, 431) on xpath=//button[contains(text(),'PROCEED TO CHECKOUT')]
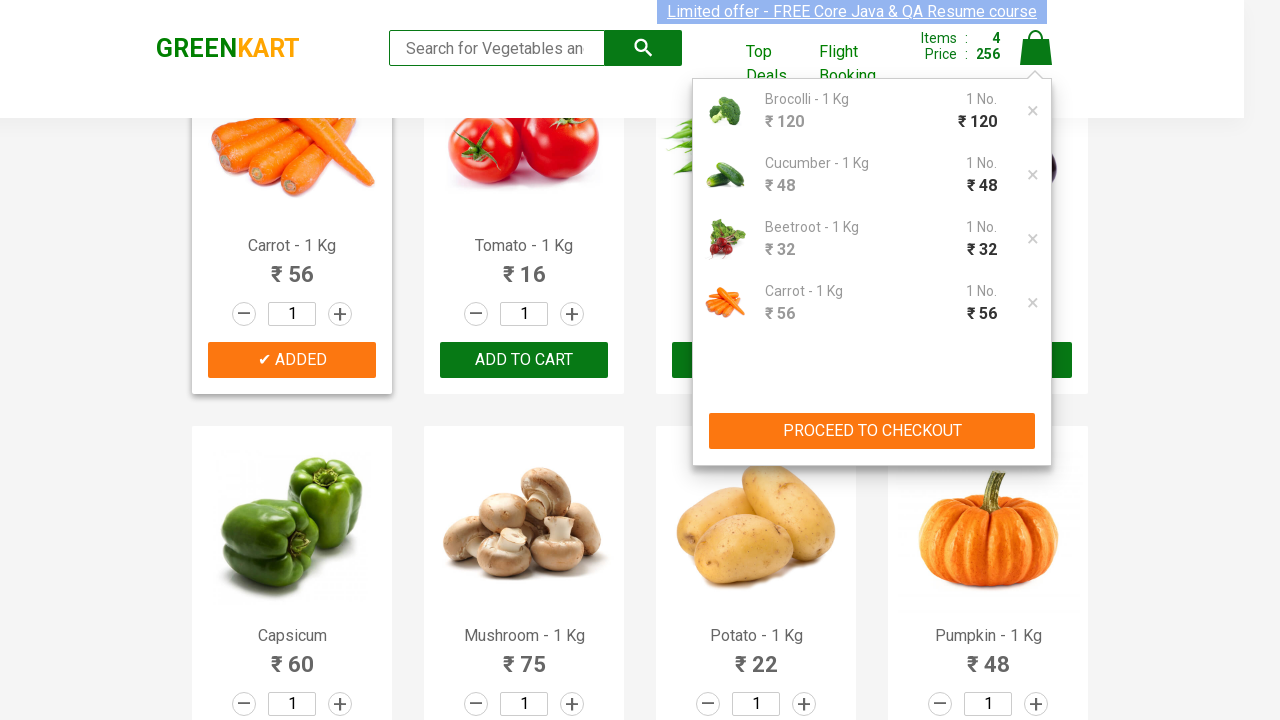

Waited for promo code input field to be visible
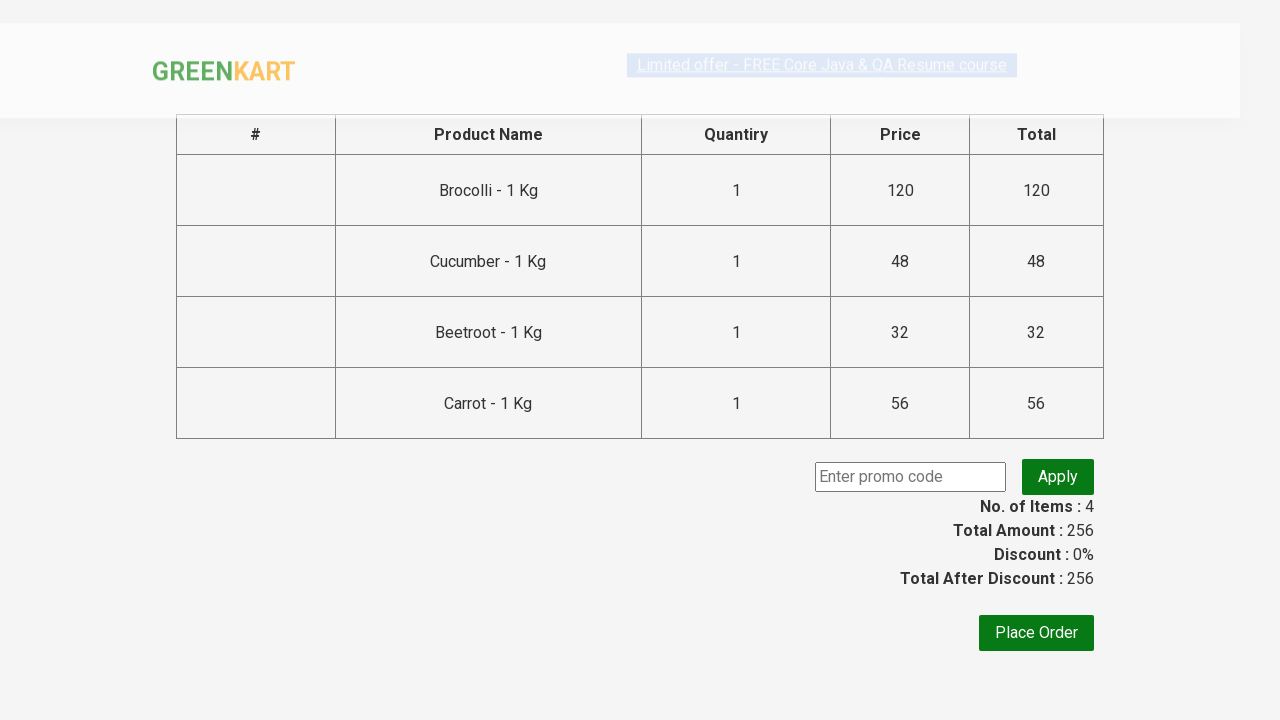

Entered promo code 'rahulshettyacademy' on input.promoCode
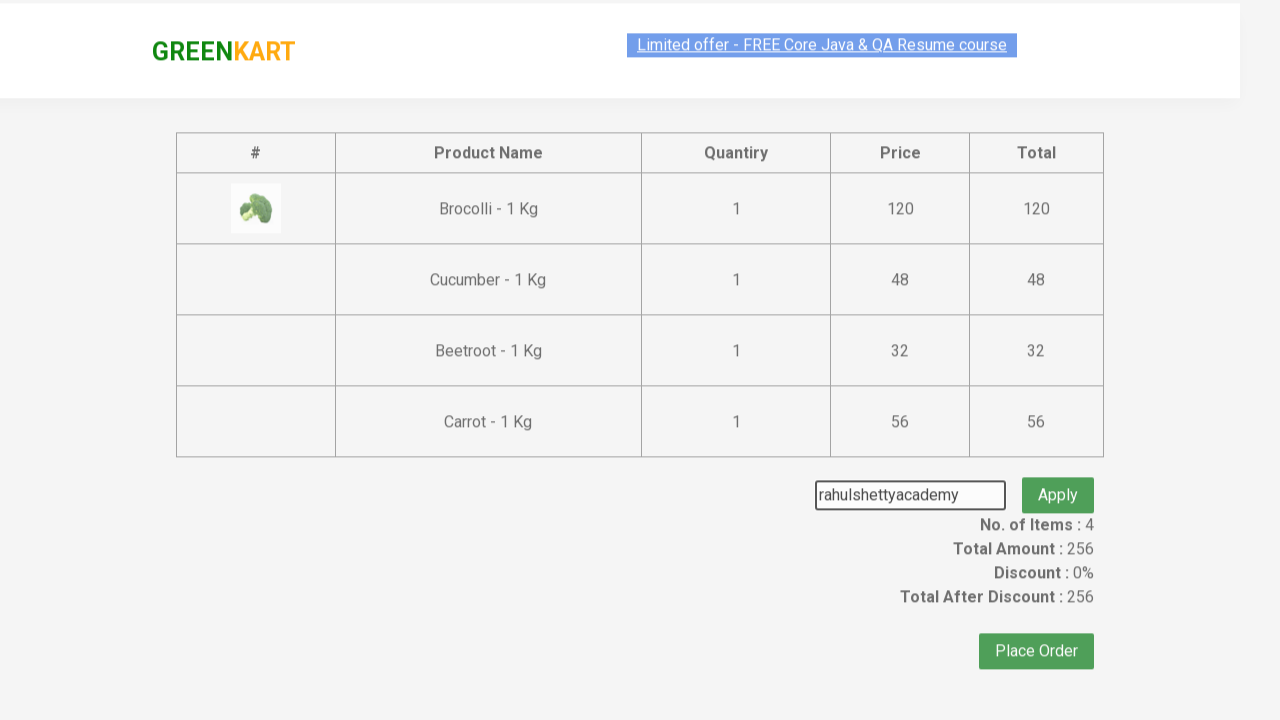

Clicked apply promo button at (1058, 480) on button.promoBtn
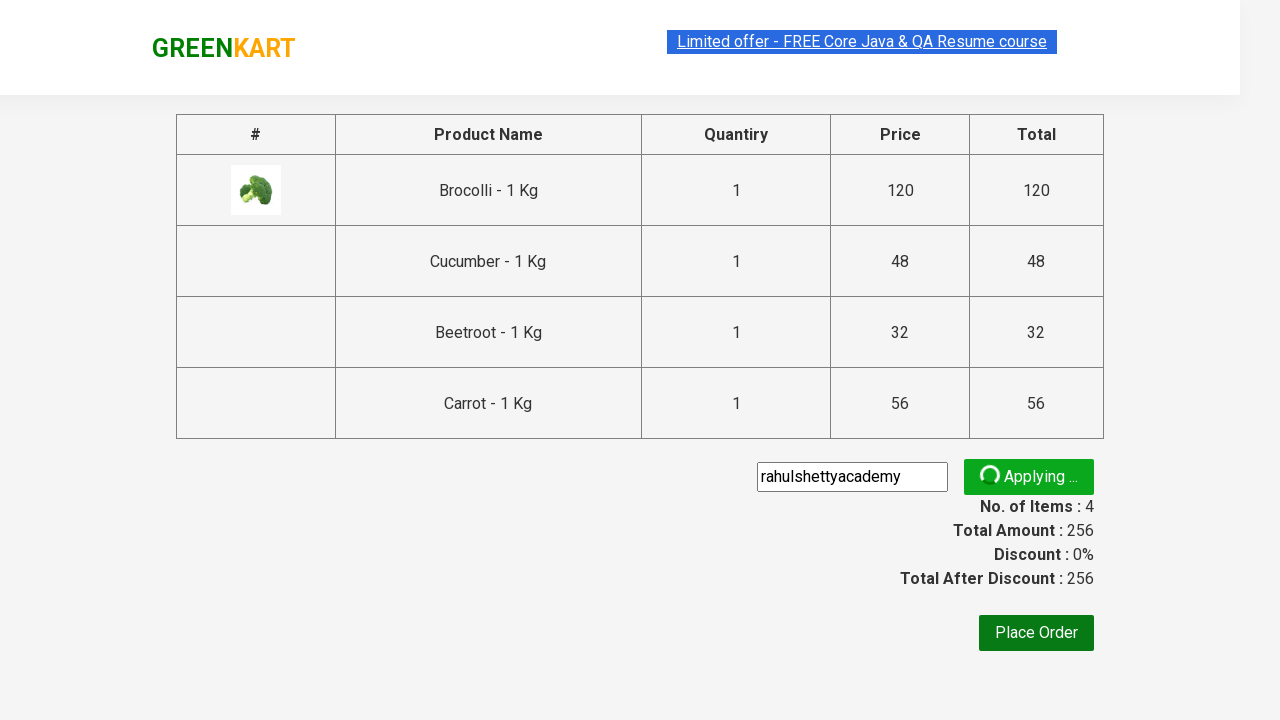

Promo code successfully applied and discount verified
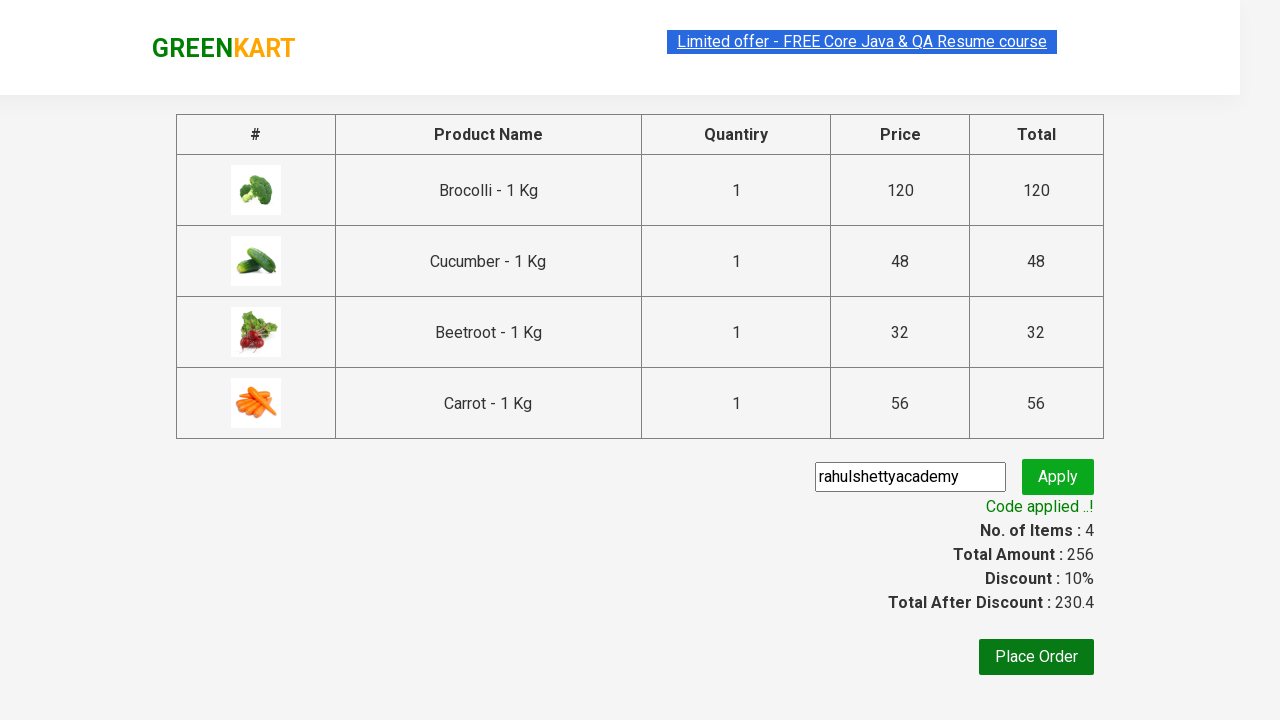

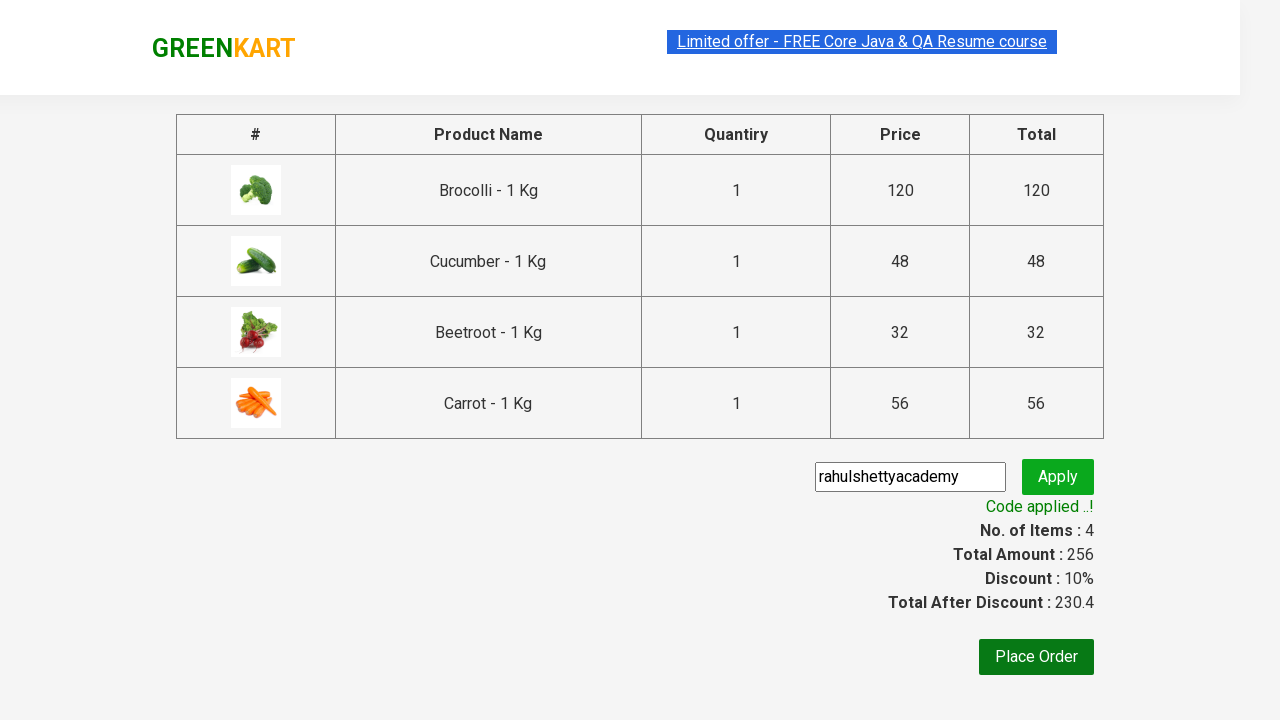